Tests table sorting functionality by clicking on a column header and verifying the table data is sorted alphabetically. Also demonstrates filtering table rows for items containing specific text.

Starting URL: https://rahulshettyacademy.com/seleniumPractise/#/offers

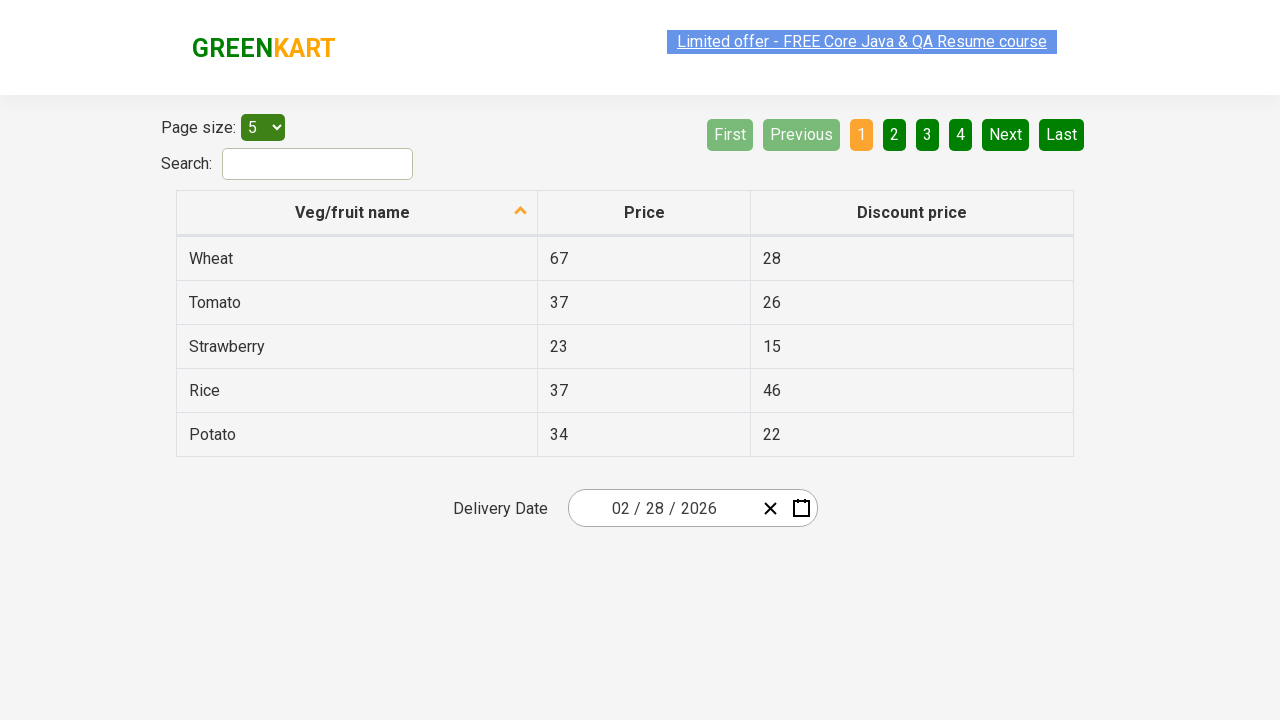

Clicked first column header to sort table at (357, 213) on xpath=//tr/th[1]
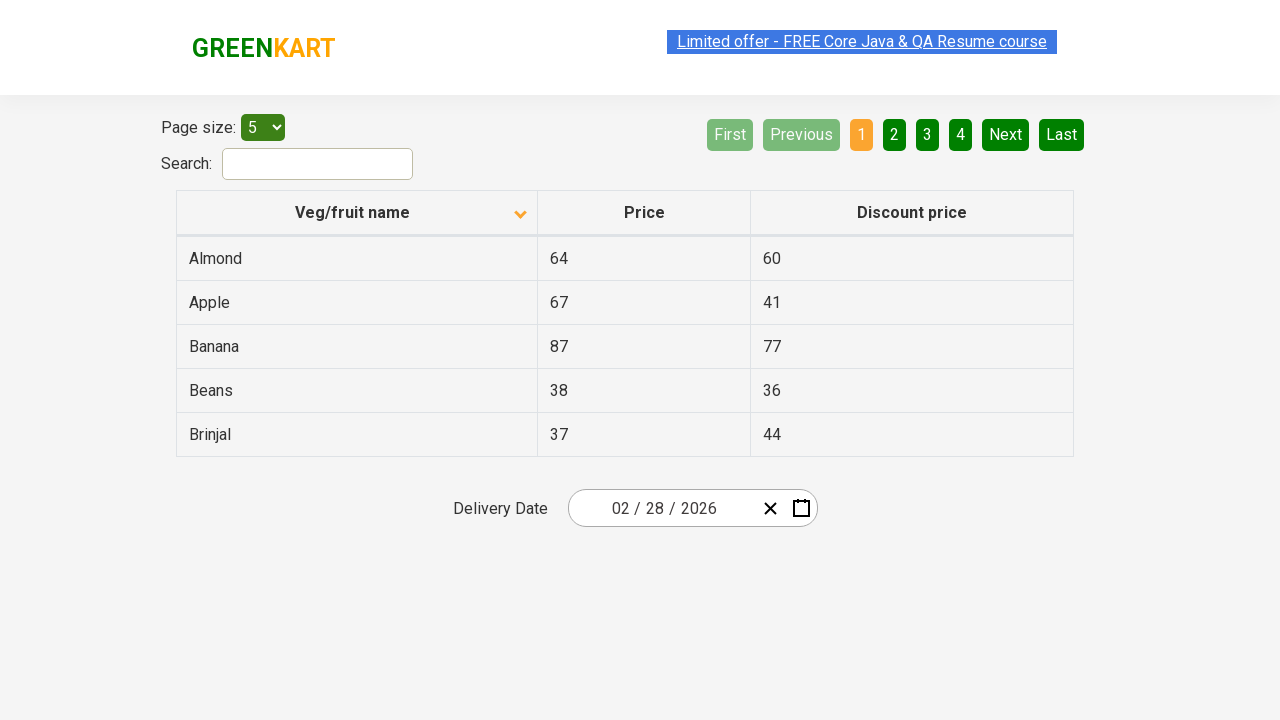

Table data loaded and first column cell is visible
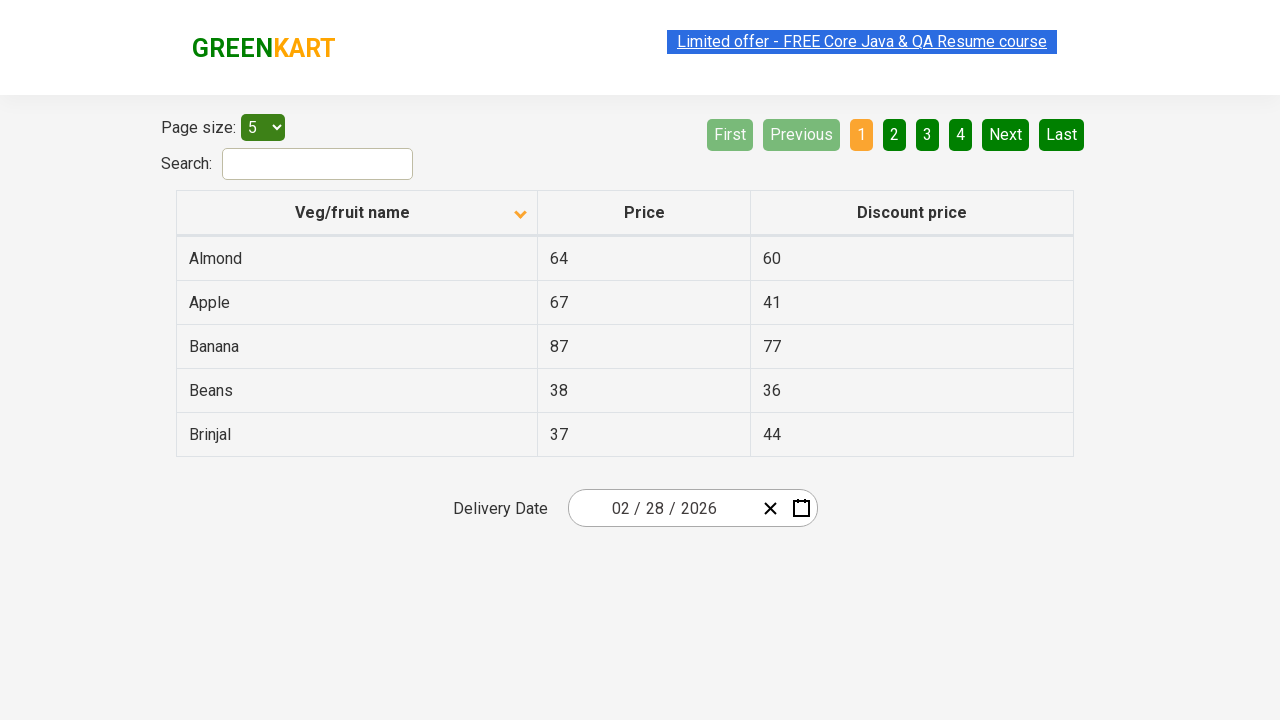

Retrieved all items from first column
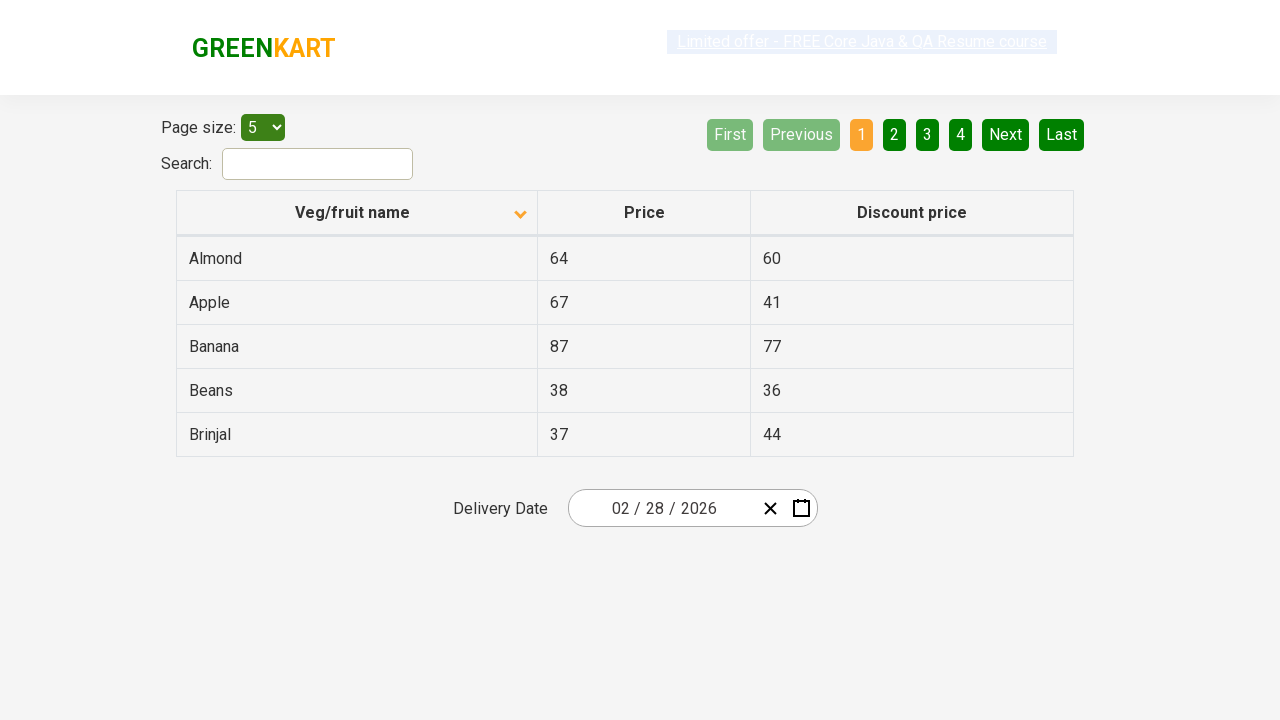

Extracted 5 items from table: ['Almond', 'Apple', 'Banana', 'Beans', 'Brinjal']
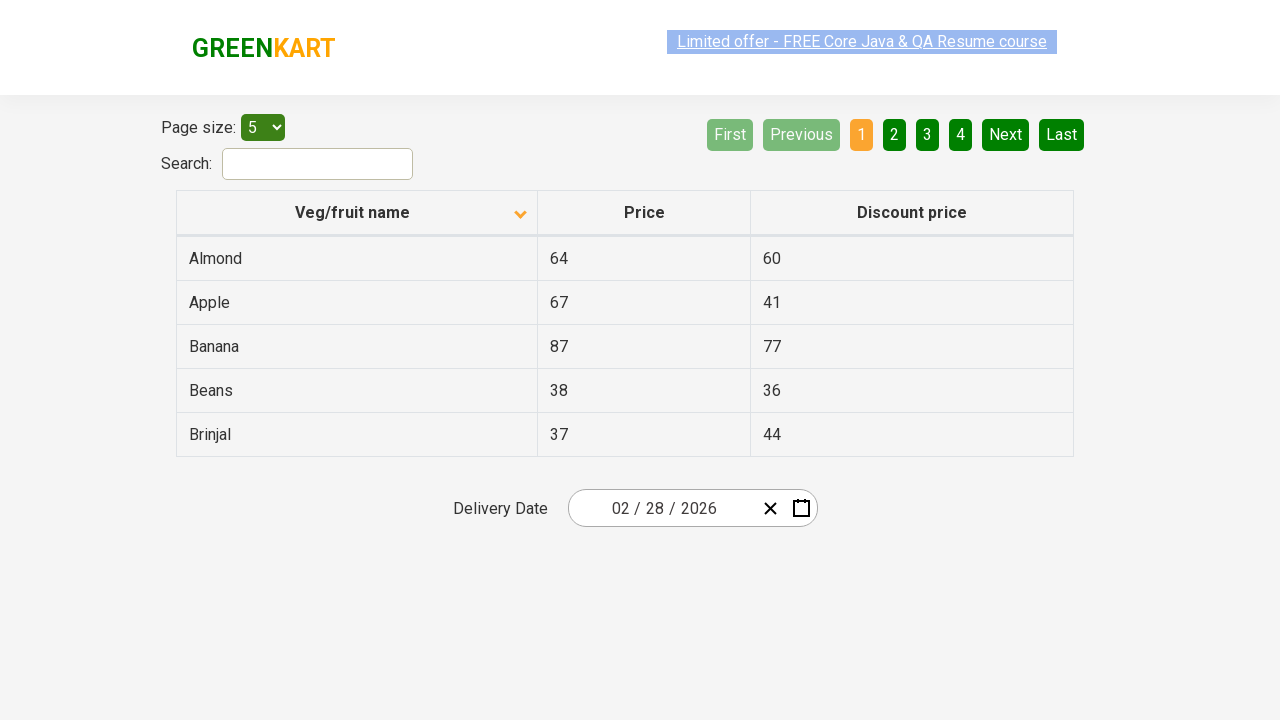

Verified table is sorted alphabetically
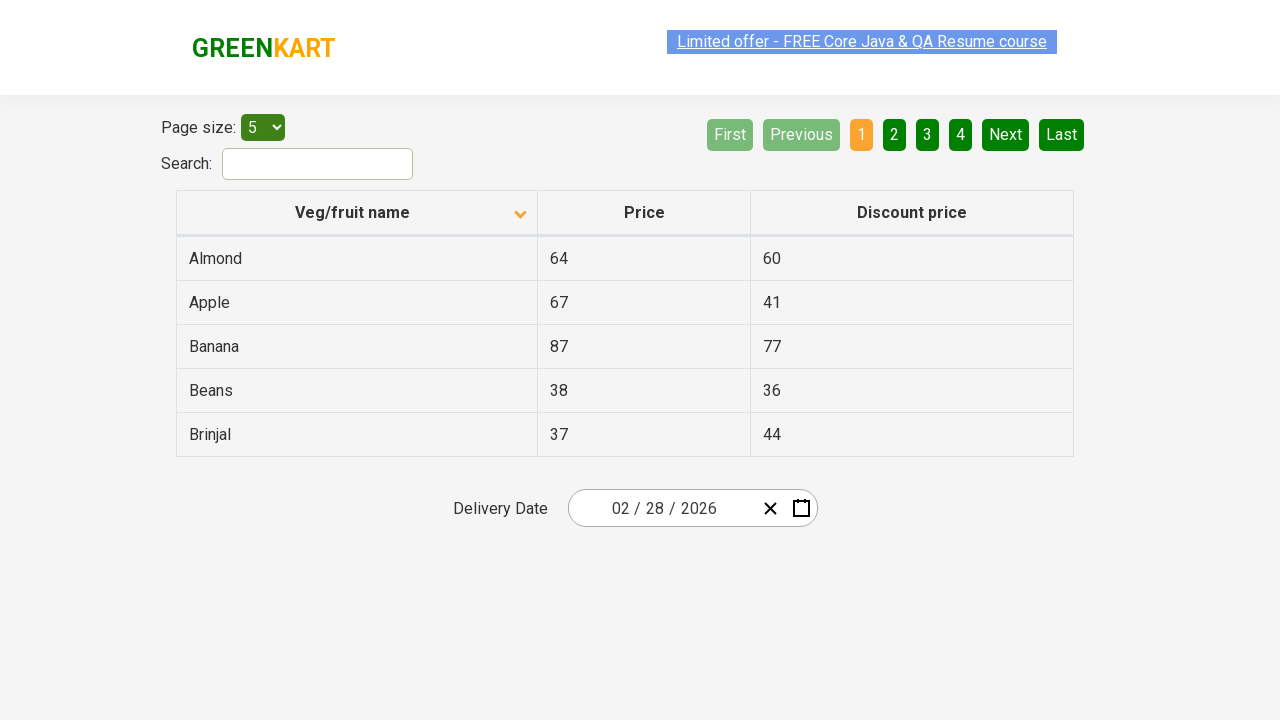

Filtered and verified 1 items containing 'Beans': ['Beans']
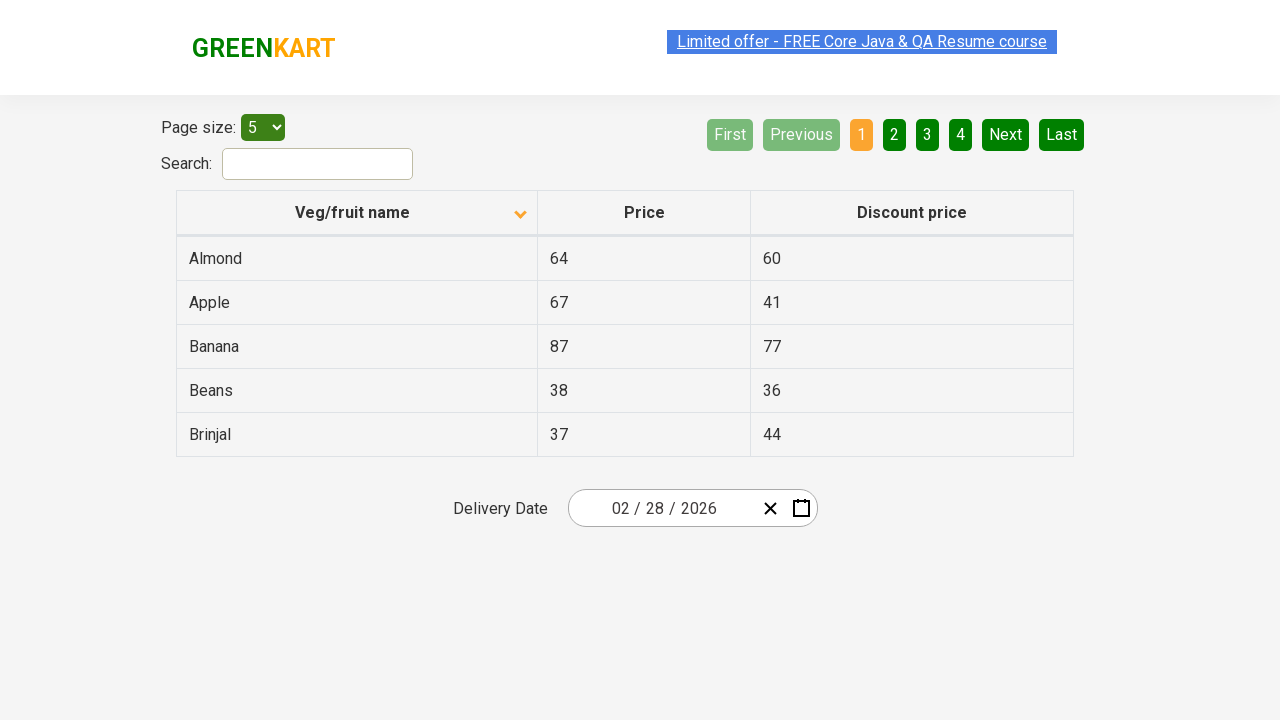

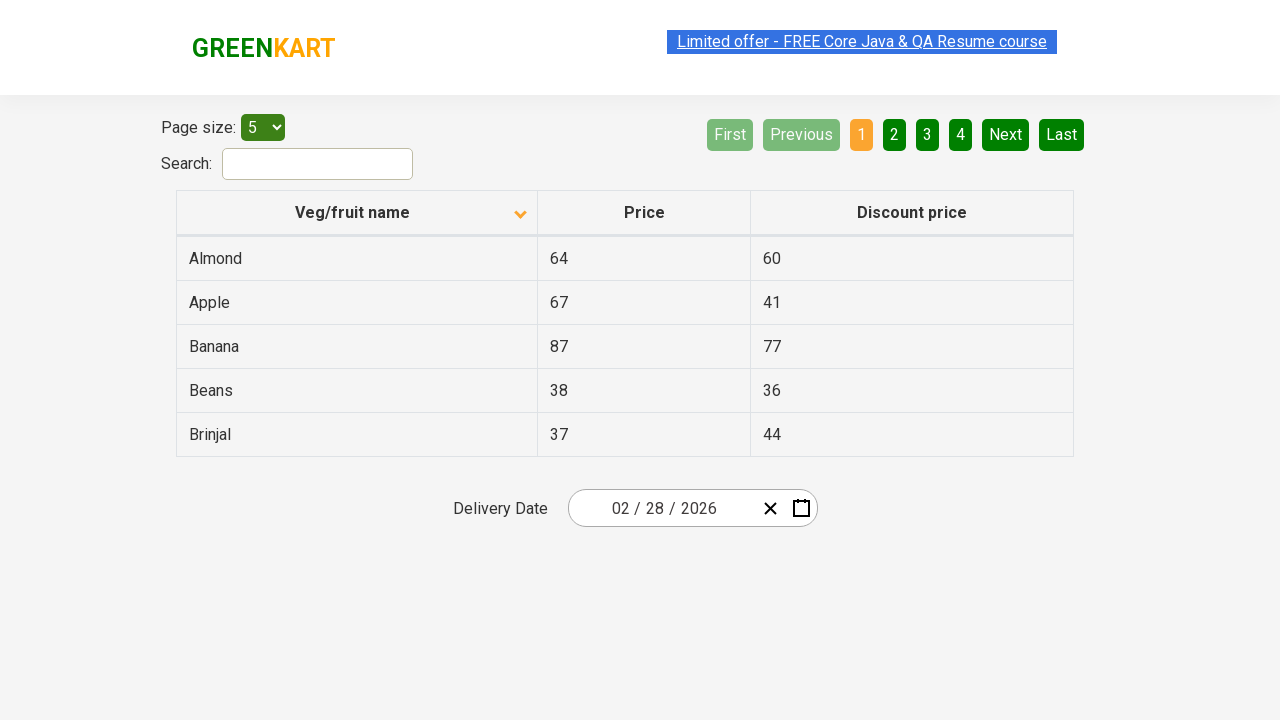